Tests checkbox and radio button interactions on a practice automation page by selecting specific checkboxes and a radio button, then verifying they are selected

Starting URL: https://rahulshettyacademy.com/AutomationPractice/

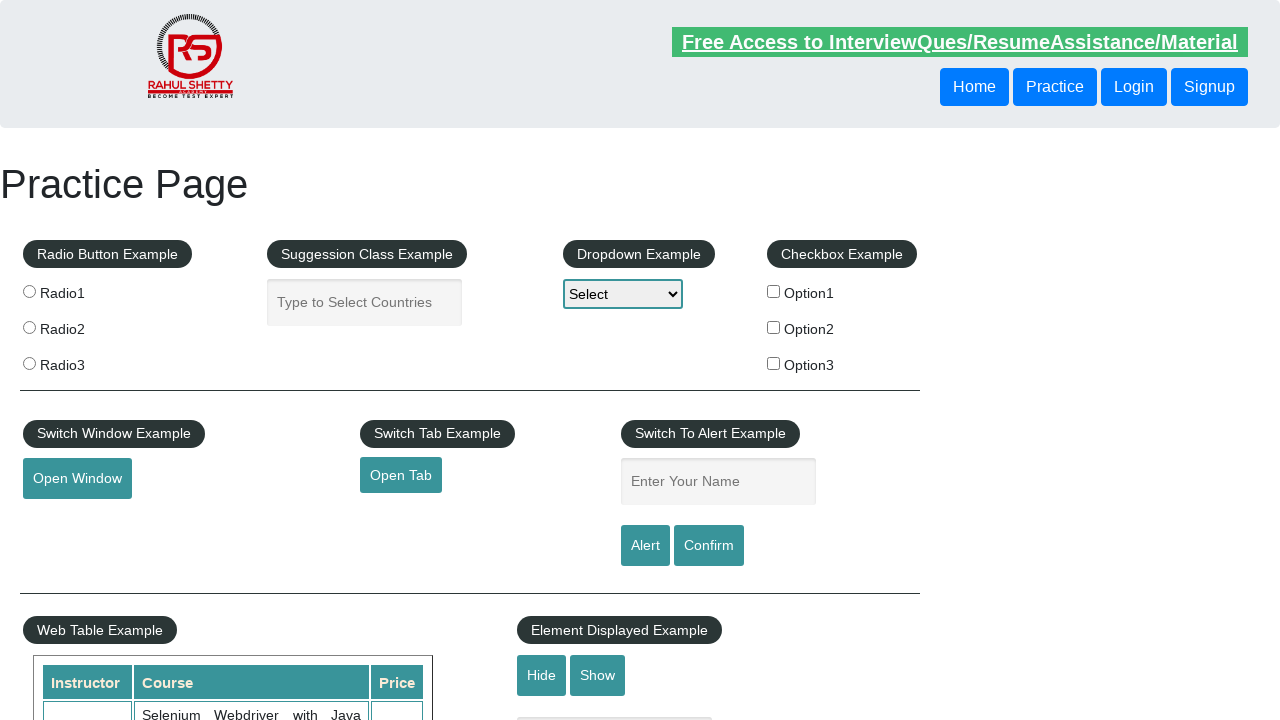

Located all checkboxes on the page
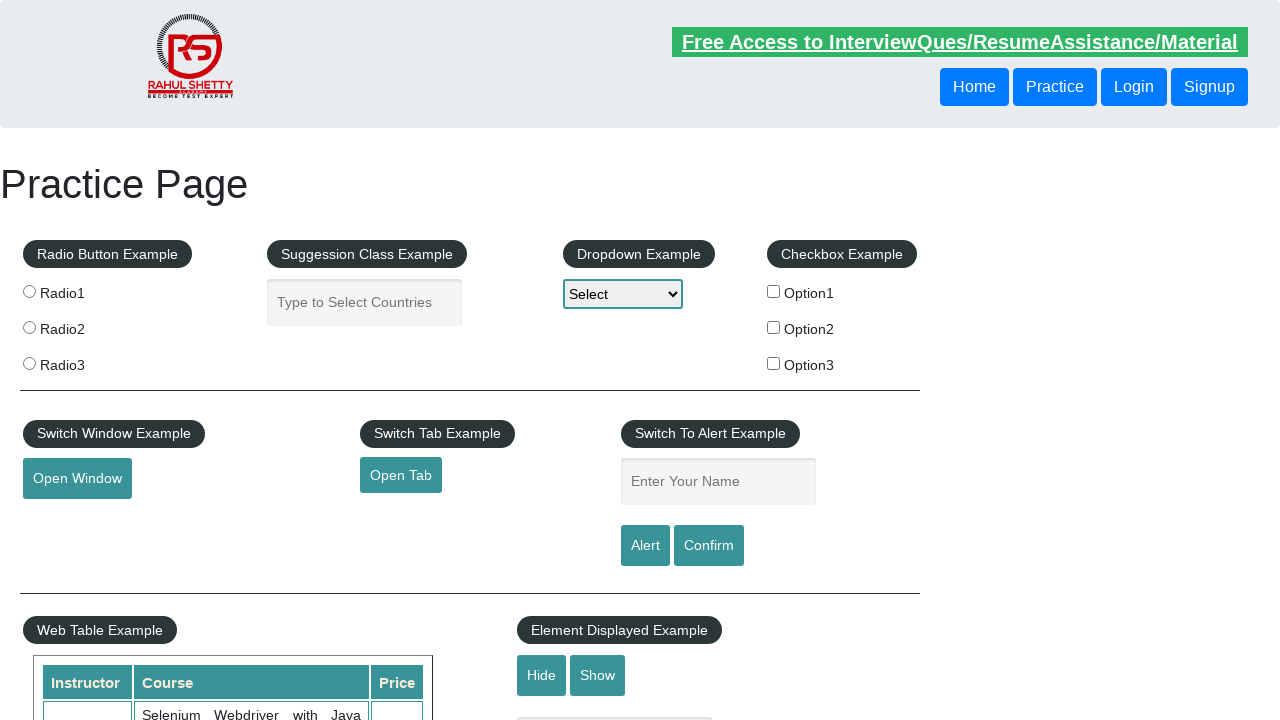

Selected option2 checkbox at (774, 327) on xpath=//input[@type='checkbox'][@value='option2']
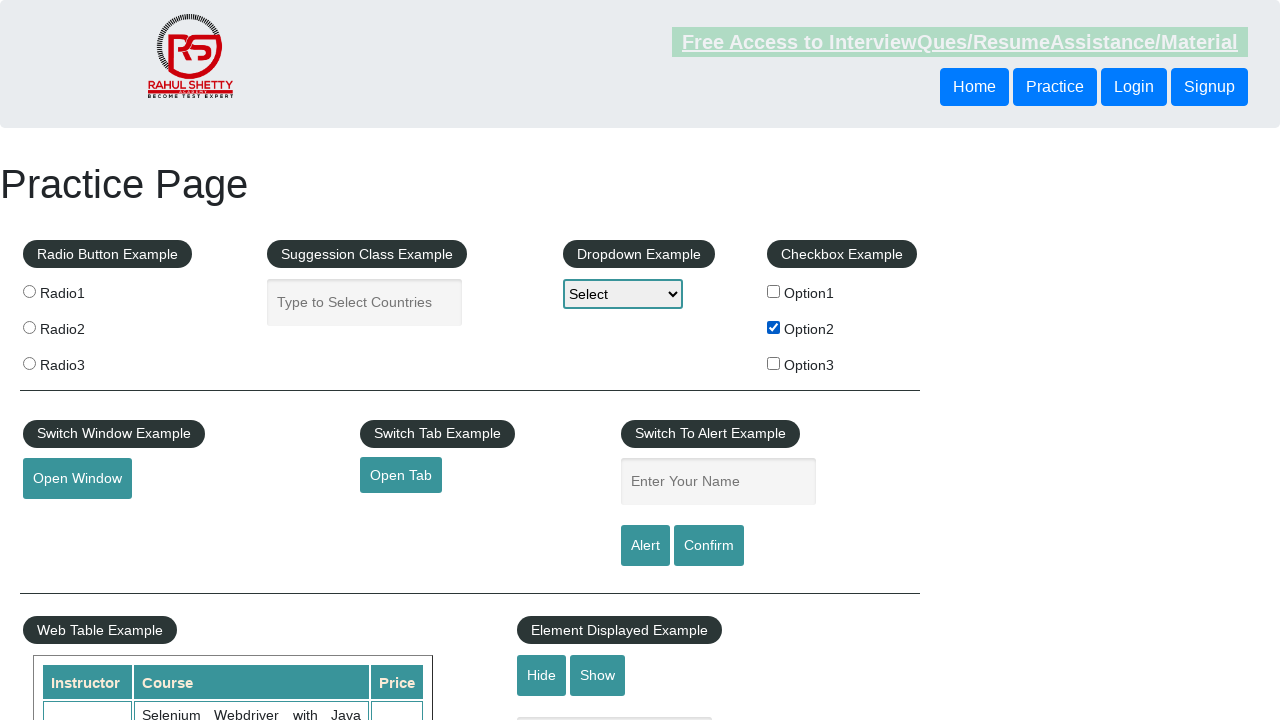

Selected option1 checkbox at (774, 291) on xpath=//input[@type='checkbox'][@value='option1']
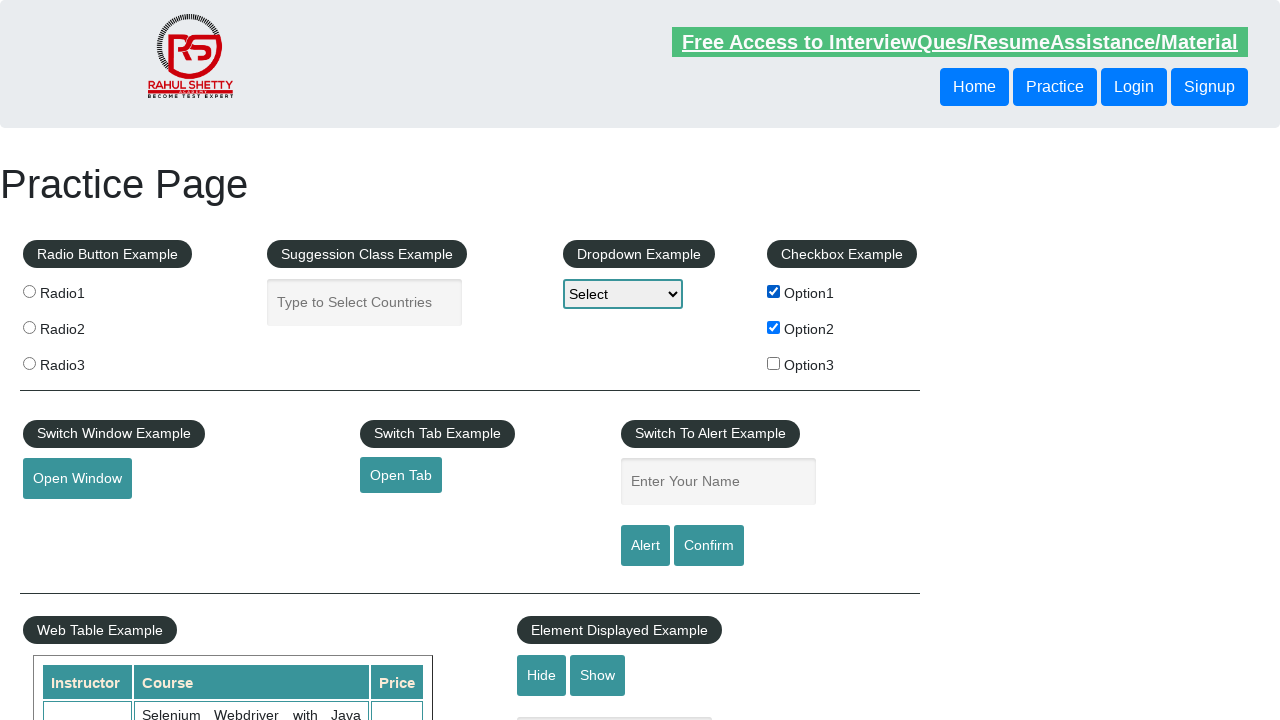

Selected radio1 radio button at (29, 291) on .radioButton[value='radio1']
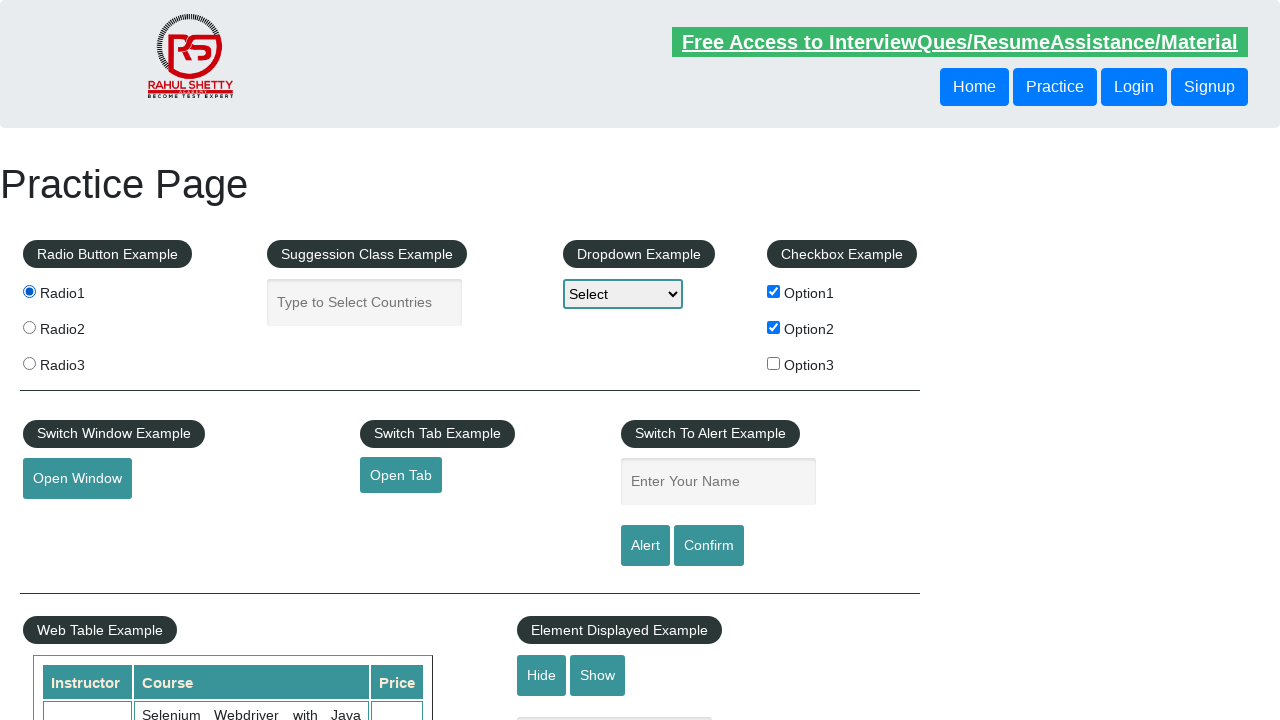

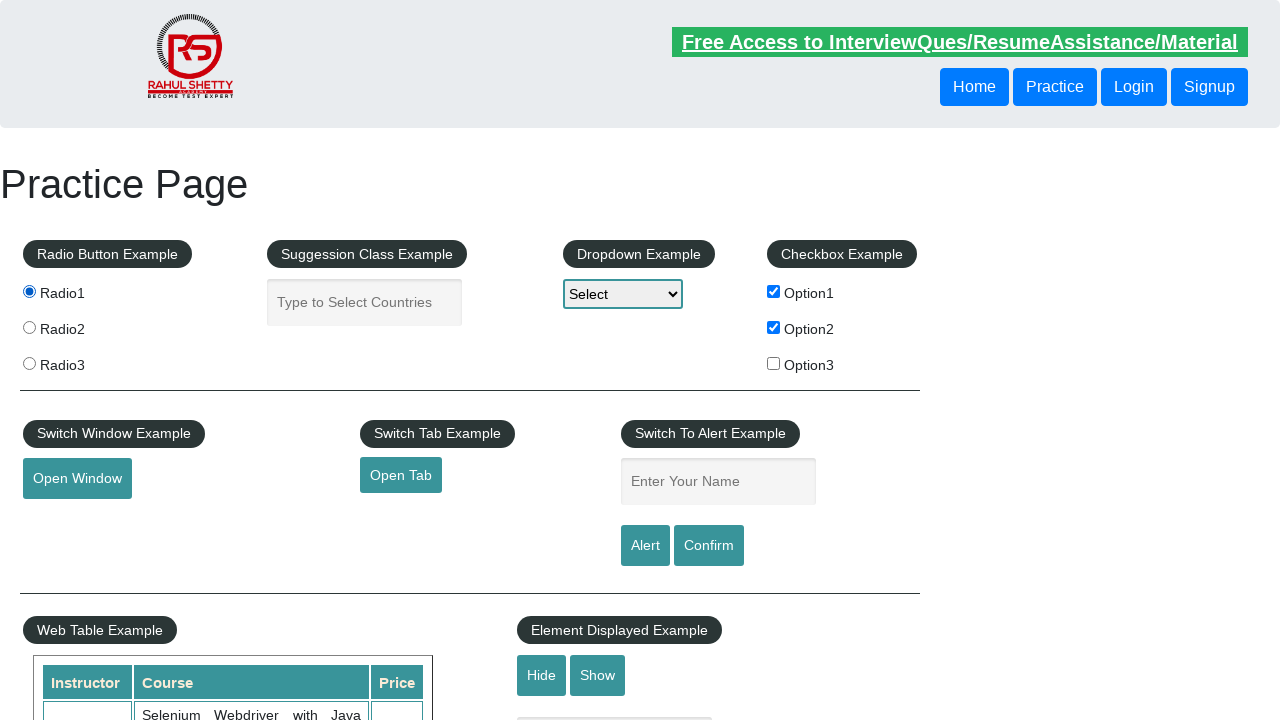